Tests checkbox functionality by navigating to the Checkboxes page and clicking on the first checkbox to toggle its state

Starting URL: https://the-internet.herokuapp.com/

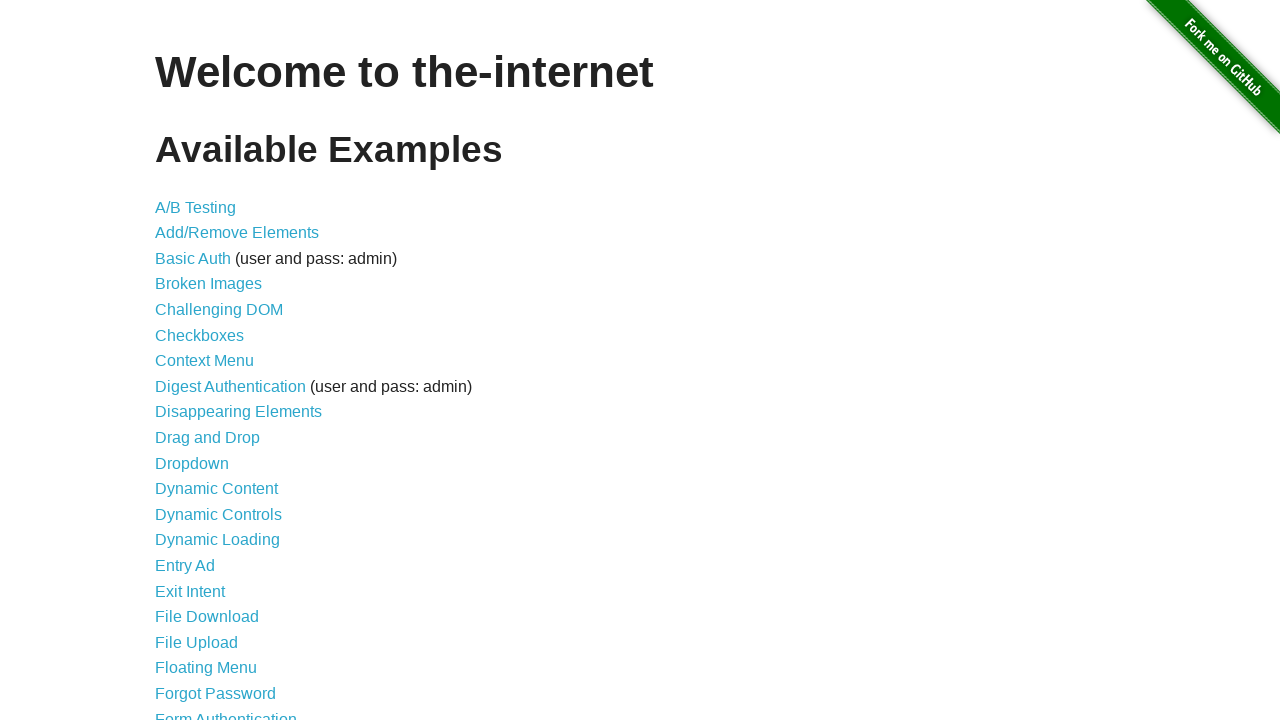

Clicked on Checkboxes link to navigate to checkboxes page at (200, 335) on xpath=//*[contains(text(),'Checkboxes')]
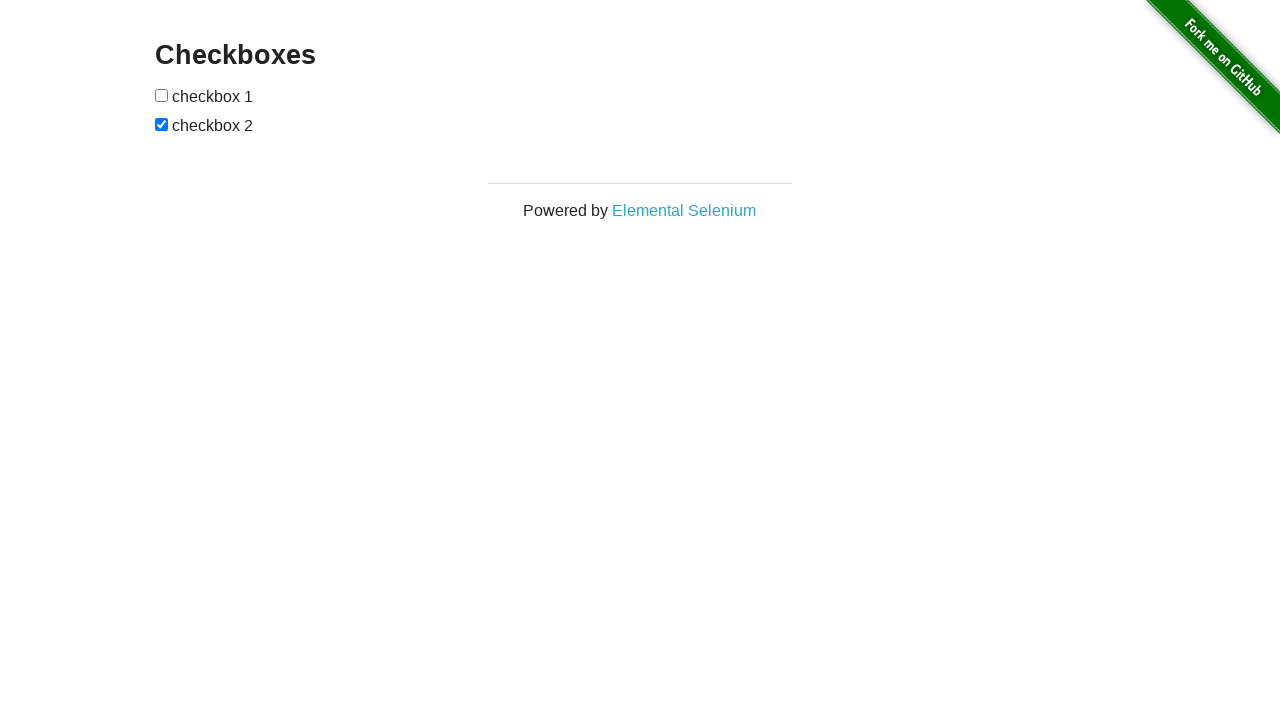

Checkbox page loaded
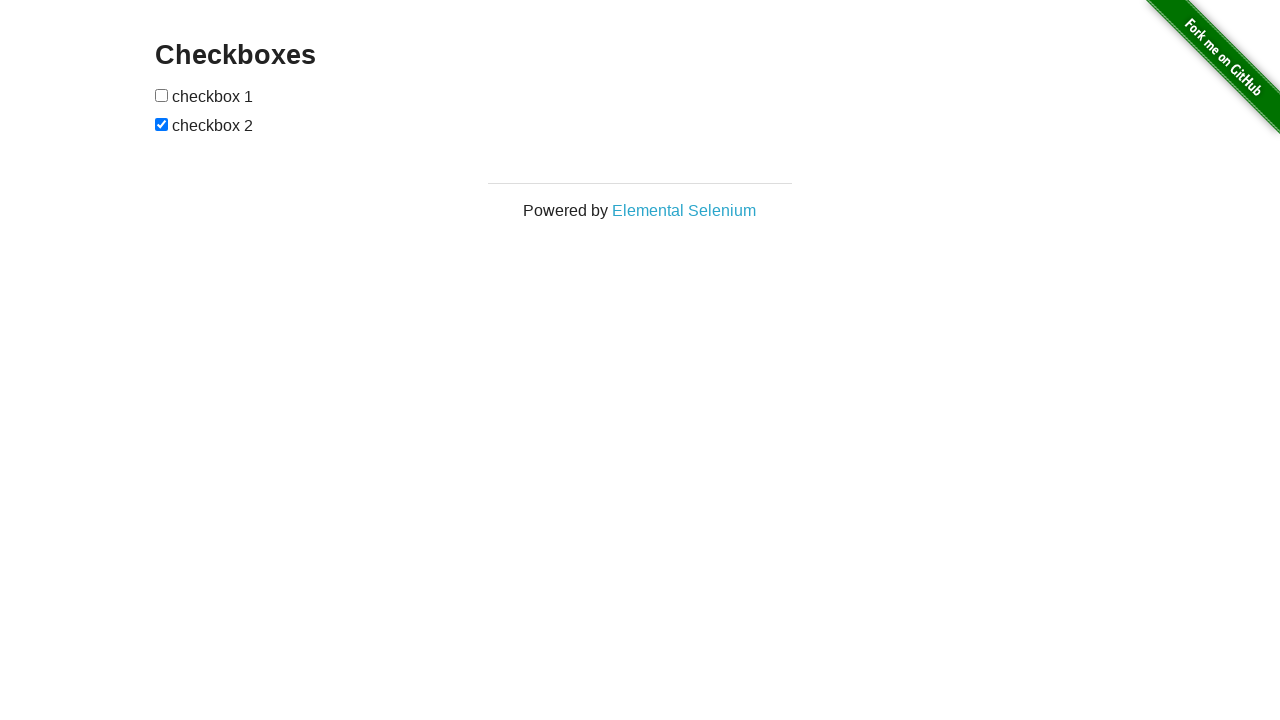

Located the first checkbox element
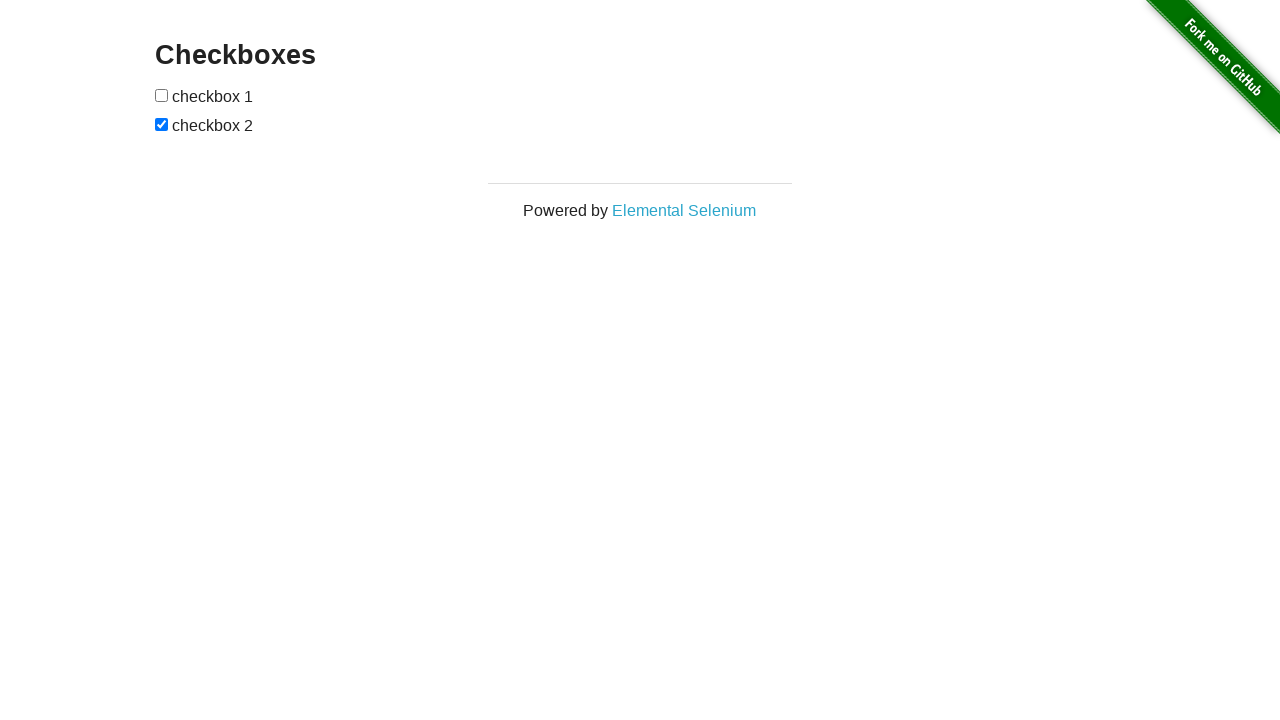

Clicked the first checkbox to toggle its state at (162, 95) on #checkboxes > input:nth-child(1)
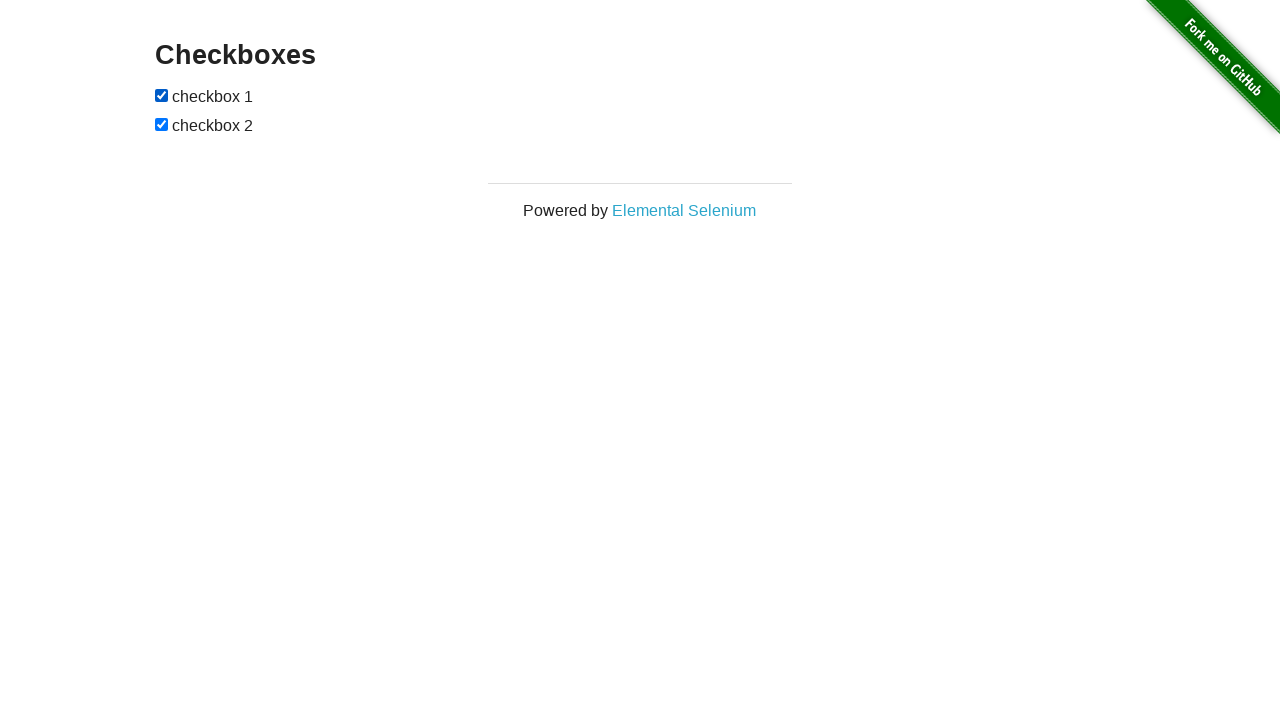

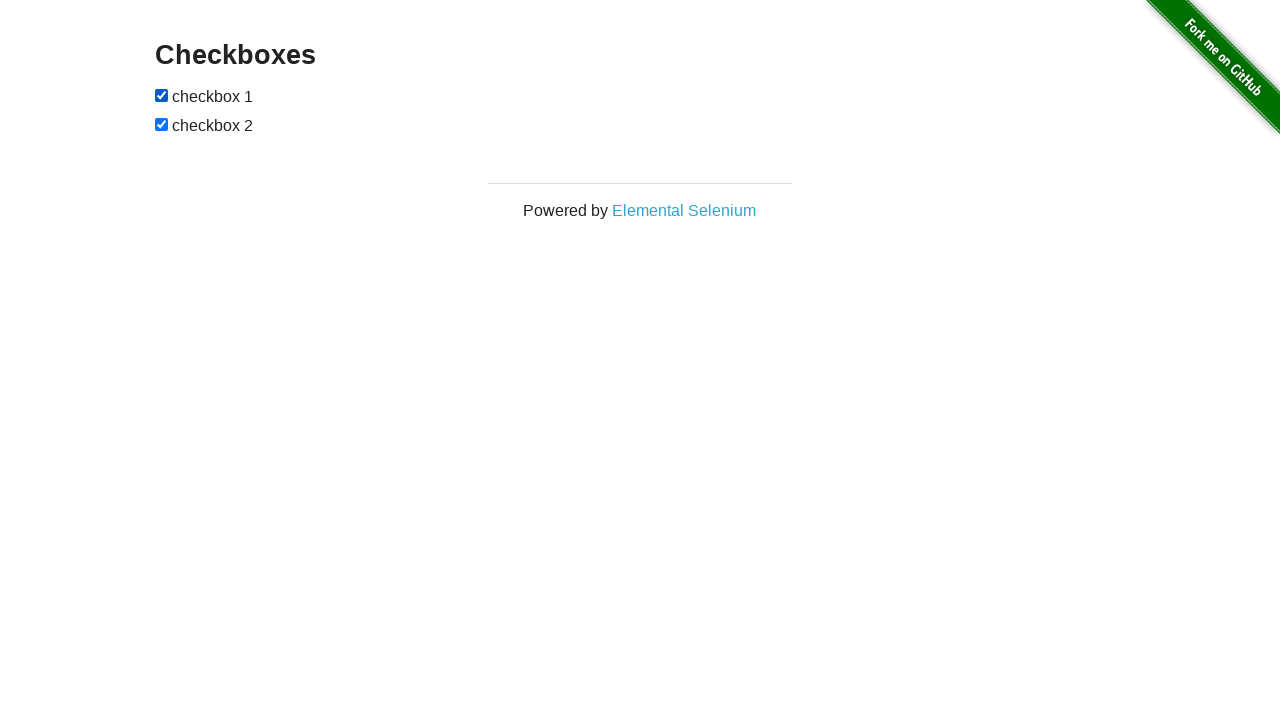